Tests dynamic autocomplete dropdown by typing a partial search term and selecting 'Canada' from the suggestions

Starting URL: https://codenboxautomationlab.com/practice/

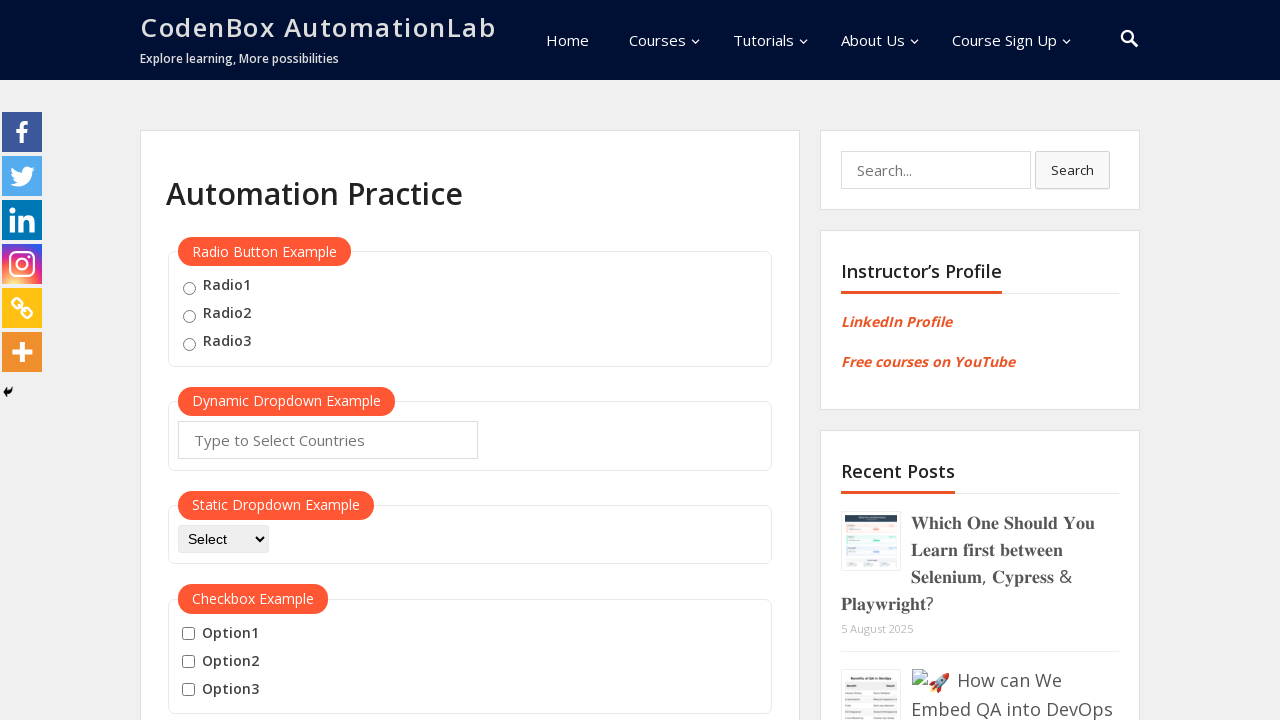

Typed 'Can' in autocomplete field to trigger dynamic dropdown suggestions on #autocomplete
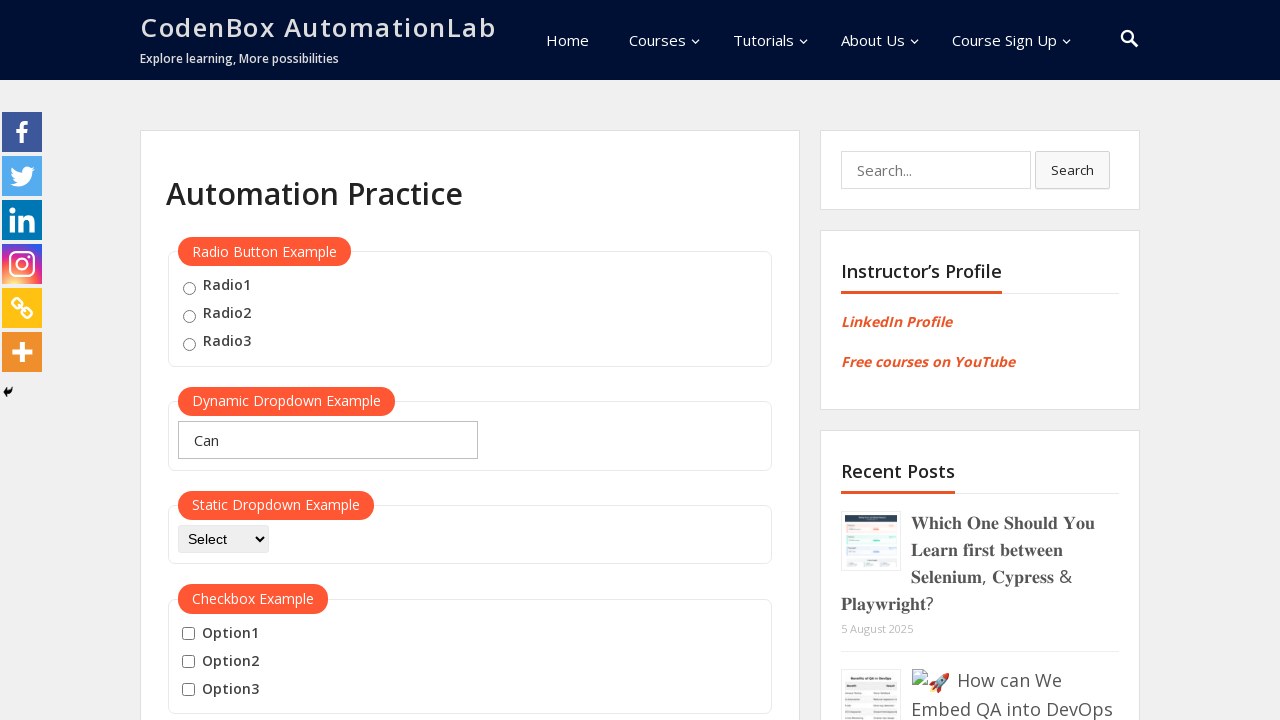

Selected 'Canada' from the autocomplete dropdown suggestions at (328, 503) on .ui-menu-item > div:has-text('Canada')
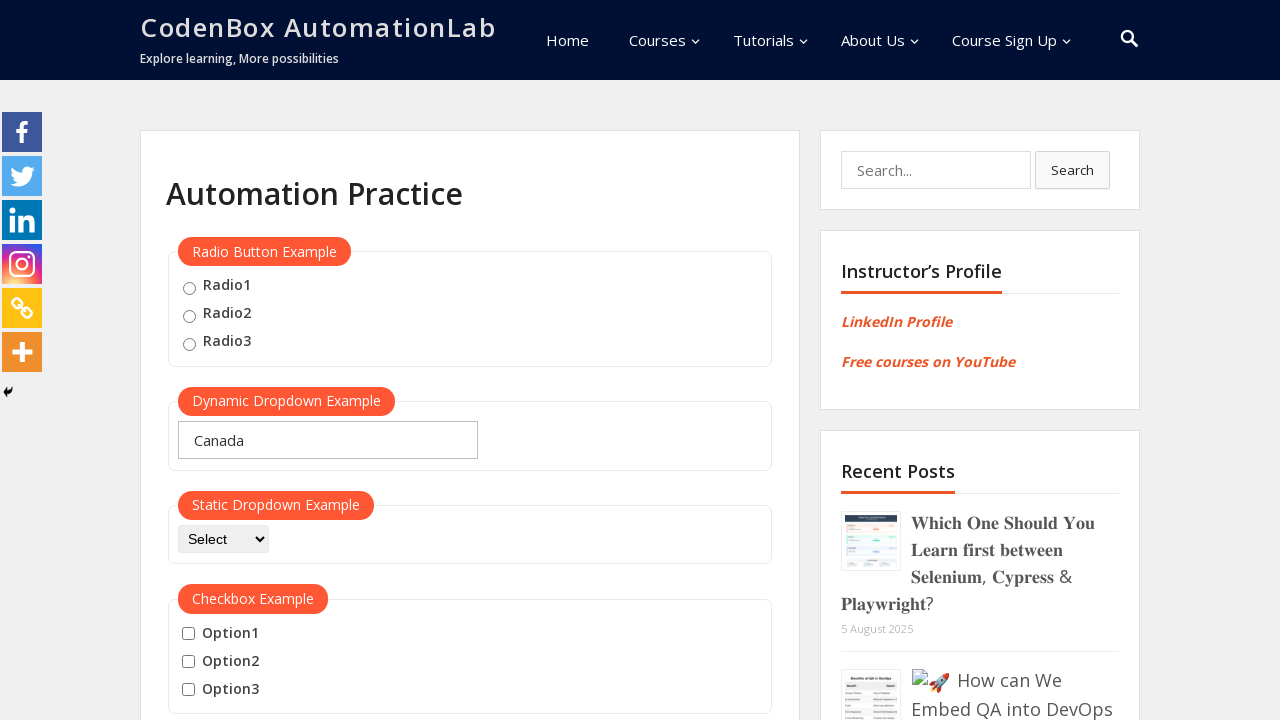

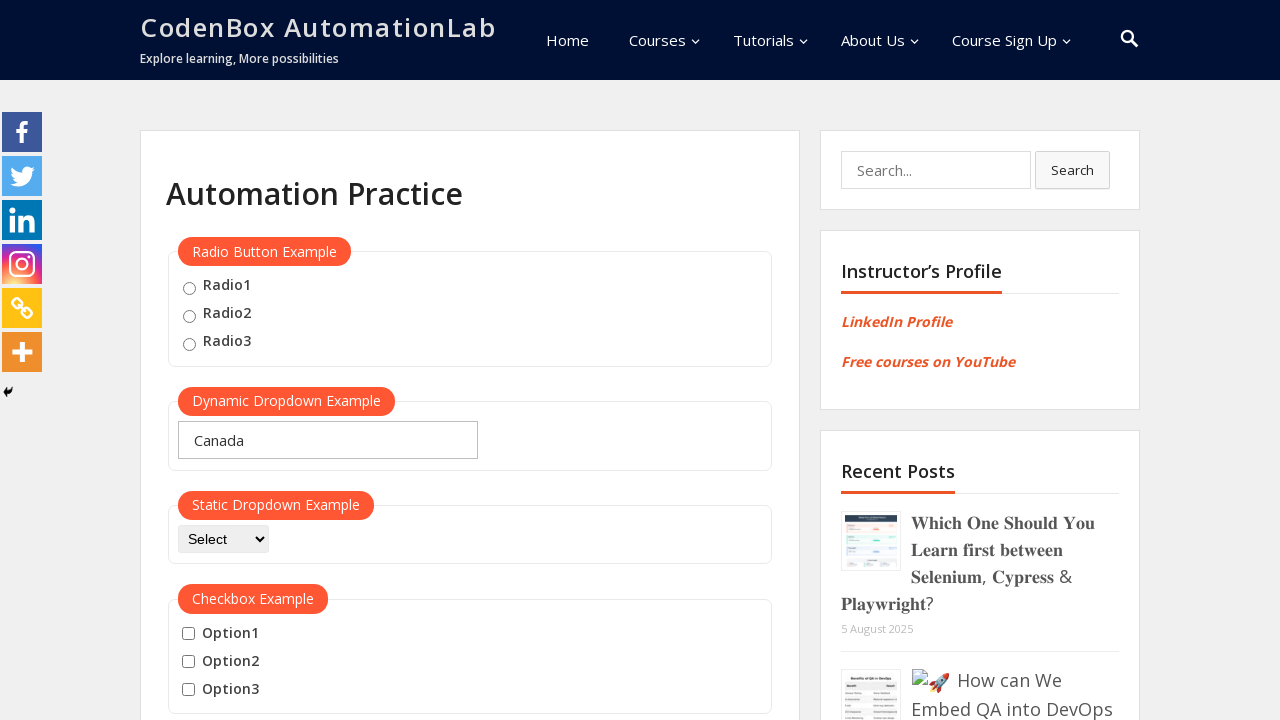